Tests clicking the JS Prompt button, dismissing the prompt without entering text, and verifying the result shows null

Starting URL: https://the-internet.herokuapp.com/javascript_alerts

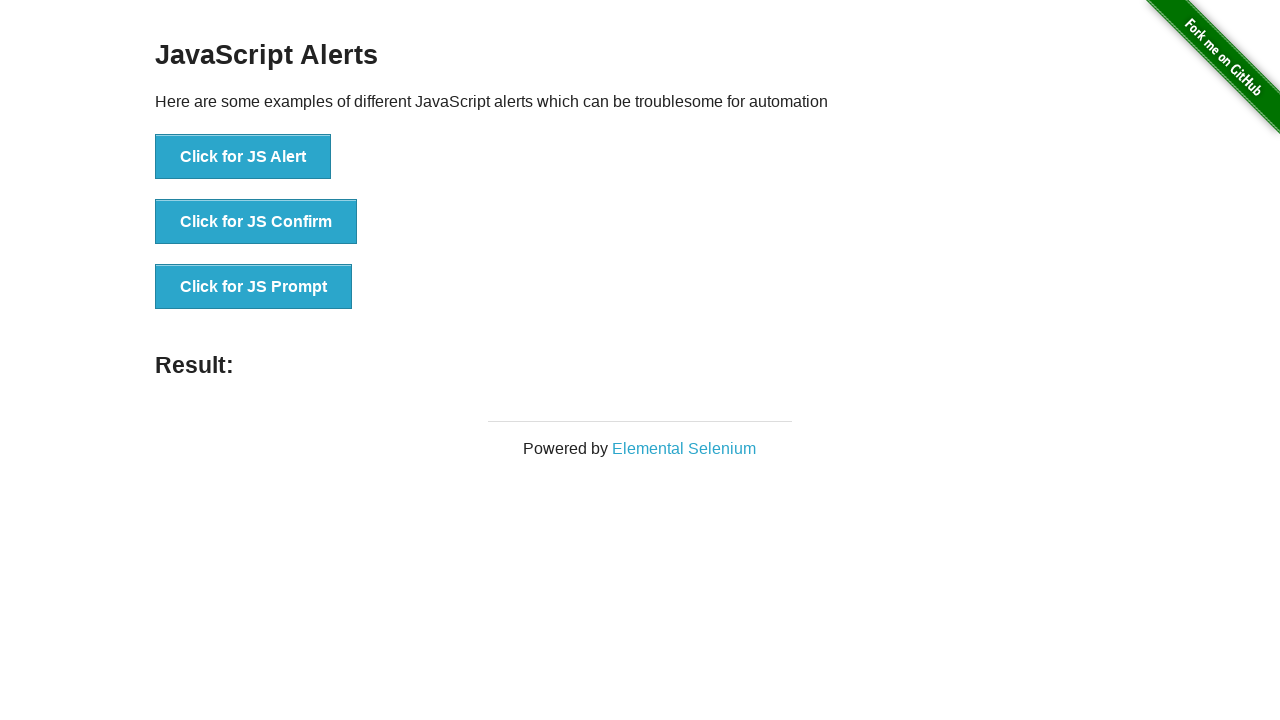

Set up dialog handler to dismiss prompts
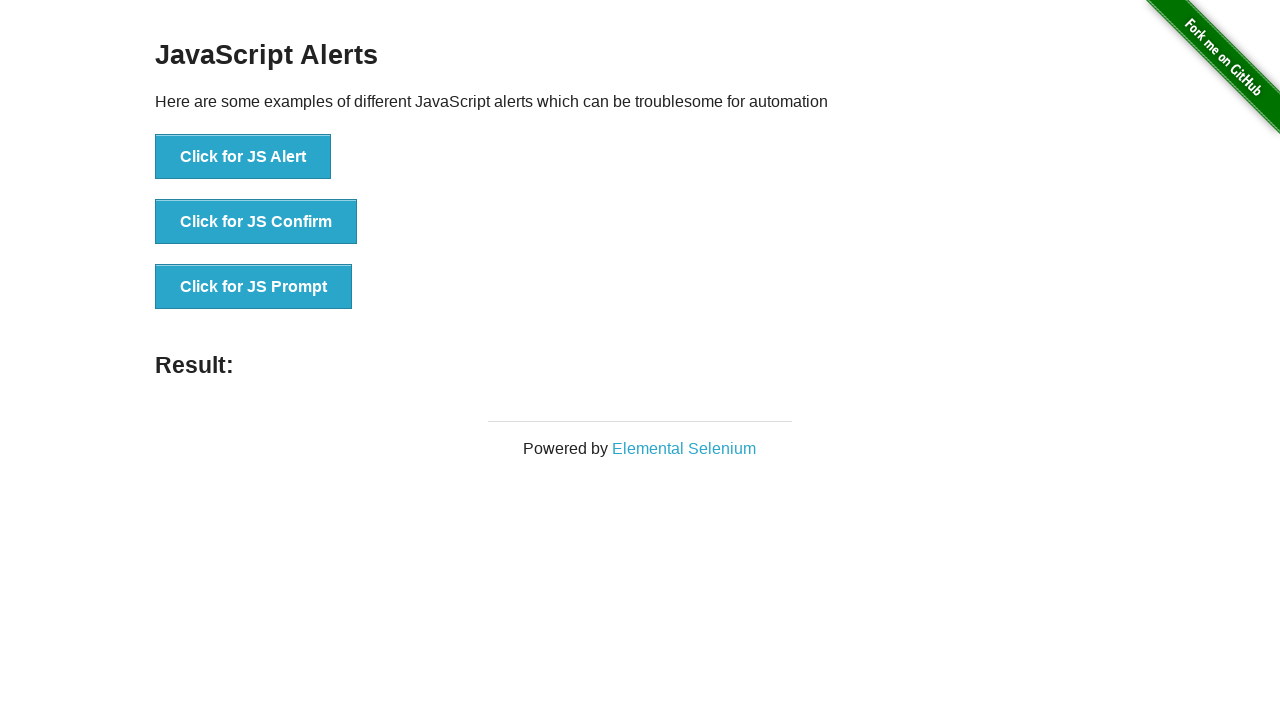

Clicked the JS Prompt button at (254, 287) on button[onclick*='jsPrompt']
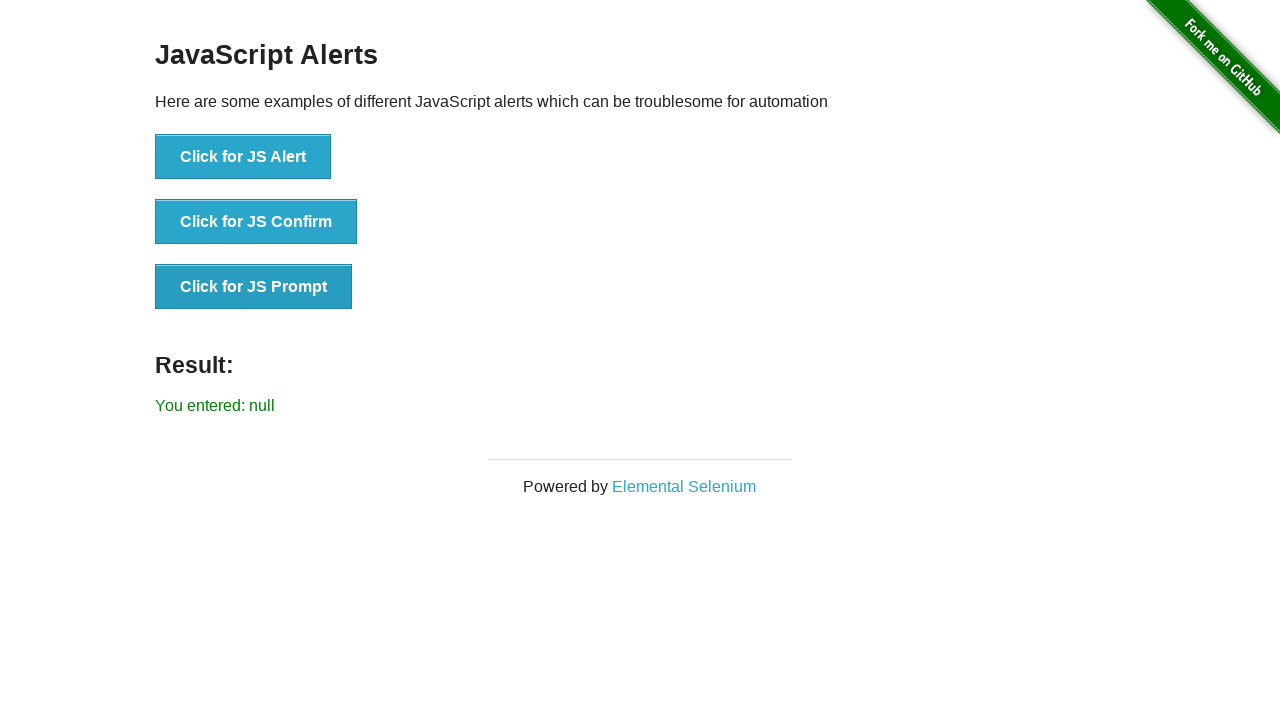

Result message appeared after dismissing prompt
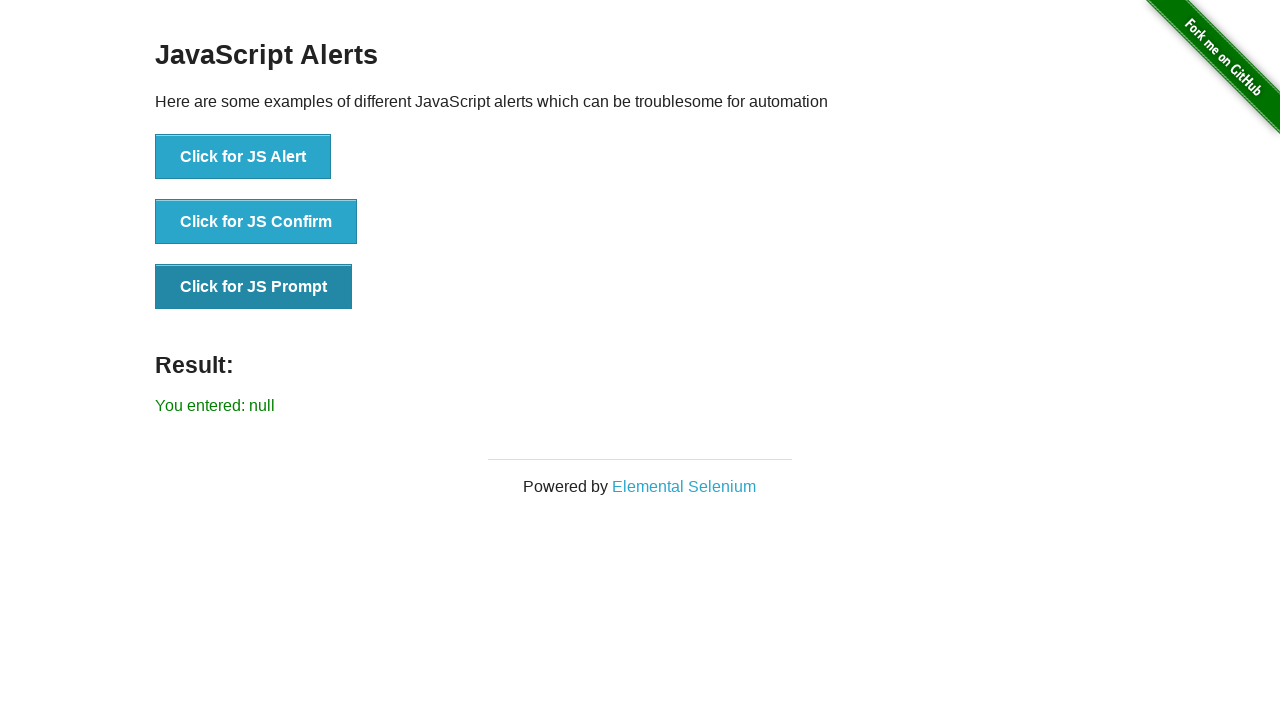

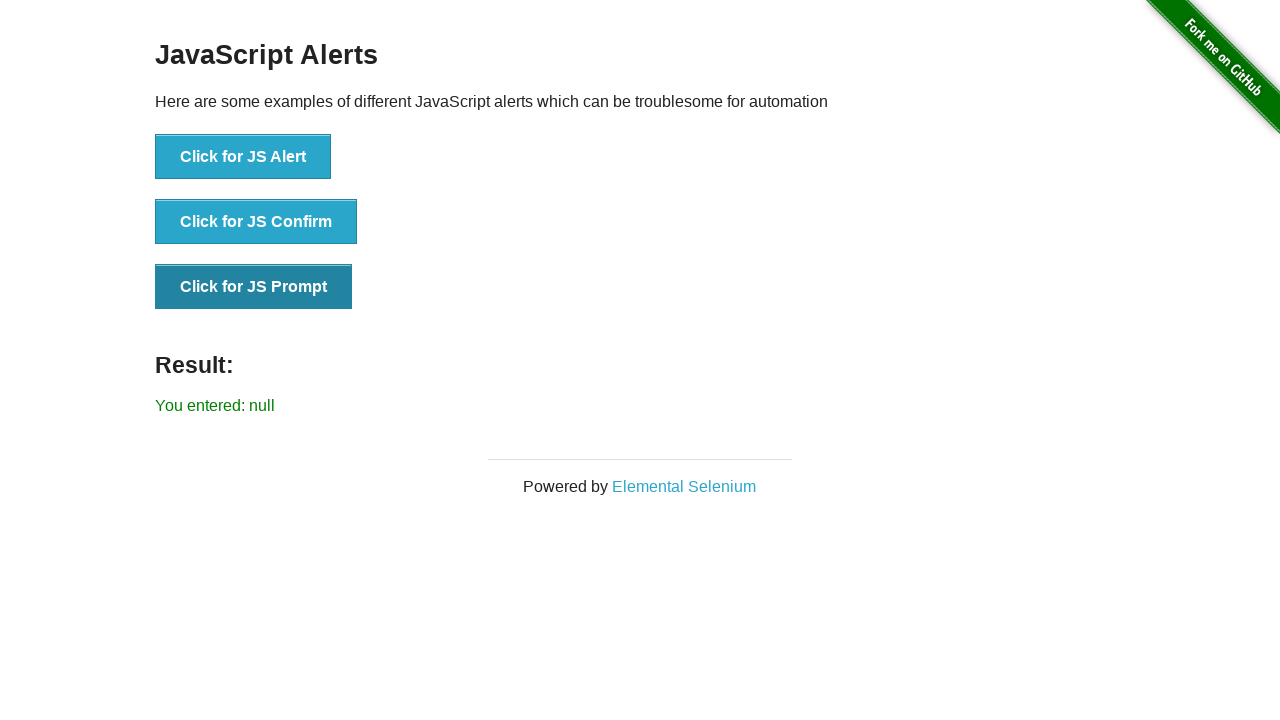